Tests Hacker News pagination by navigating through multiple pages using the "More" link, verifying that articles and timestamps are displayed on each page.

Starting URL: https://news.ycombinator.com

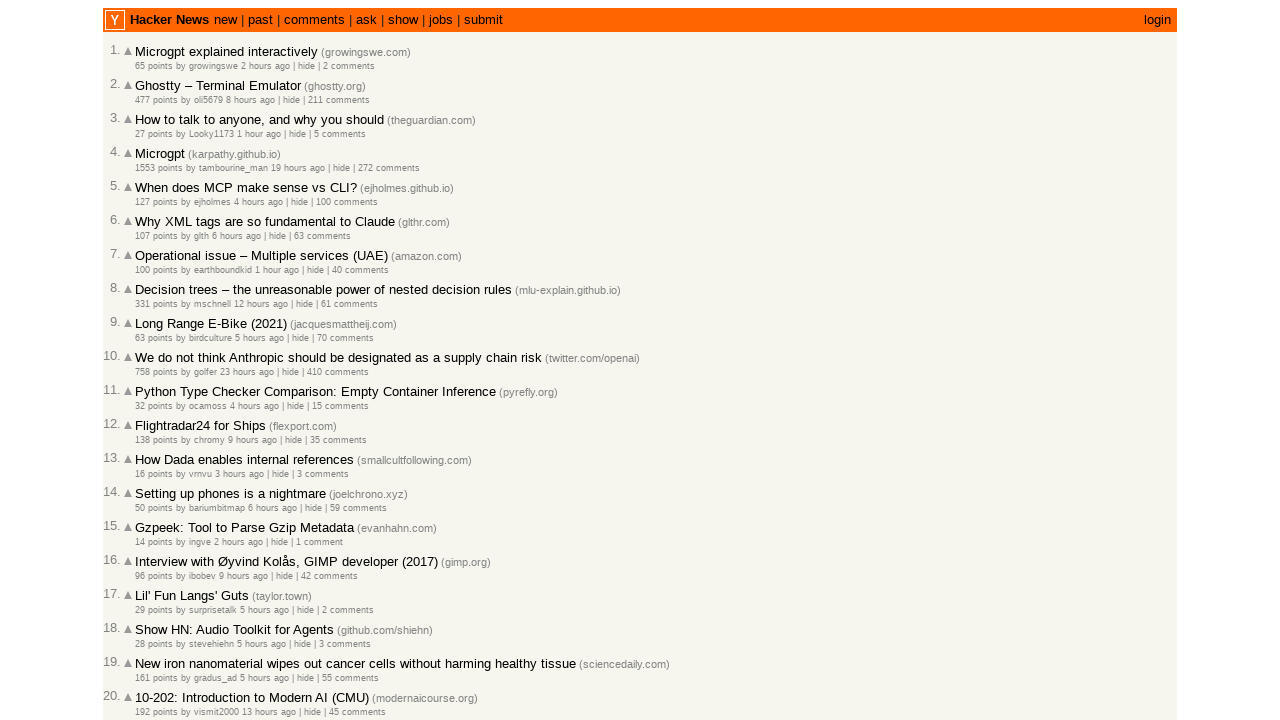

Waited for article titles to load on initial page
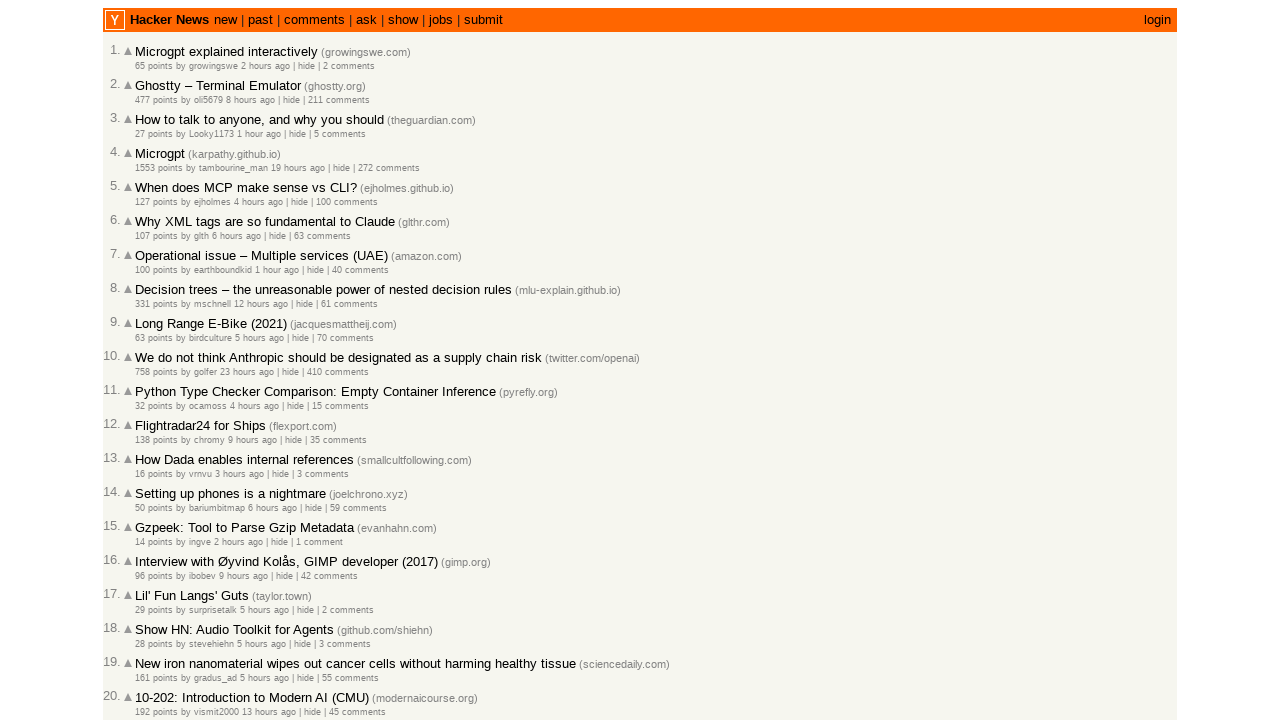

Verified age timestamps are present on initial page
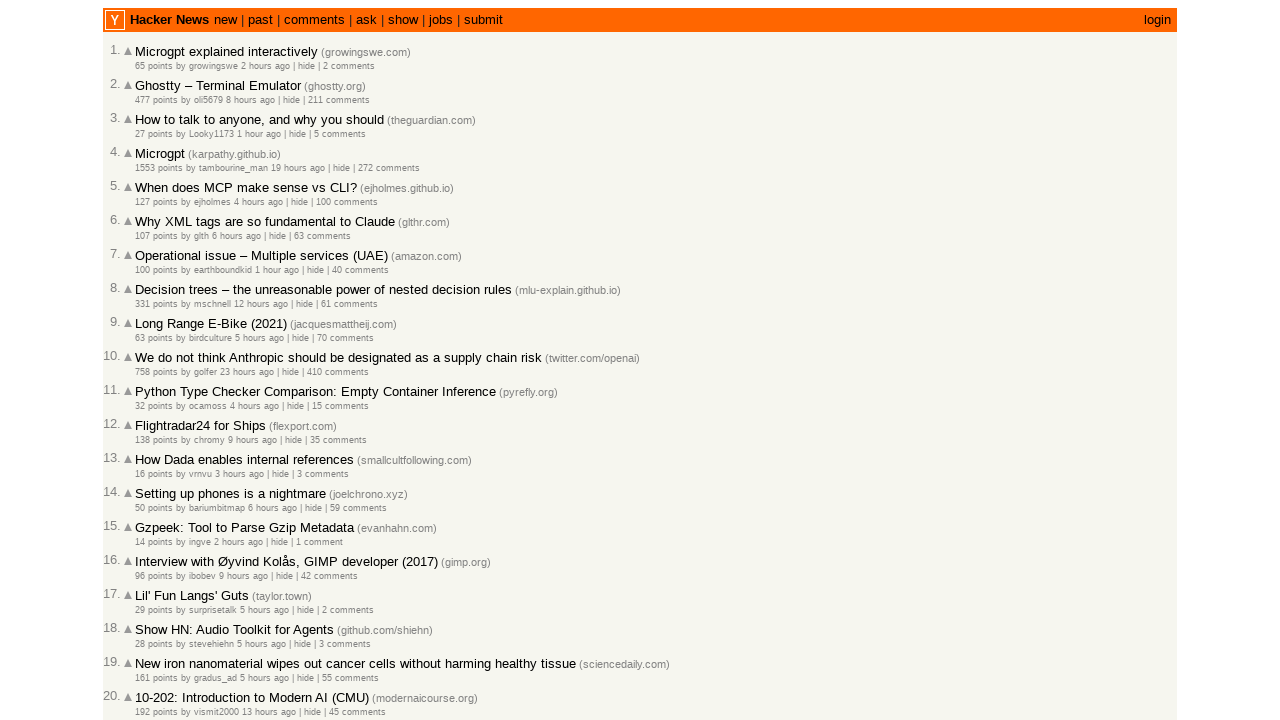

Clicked 'More' link to navigate to second page at (149, 616) on a.morelink
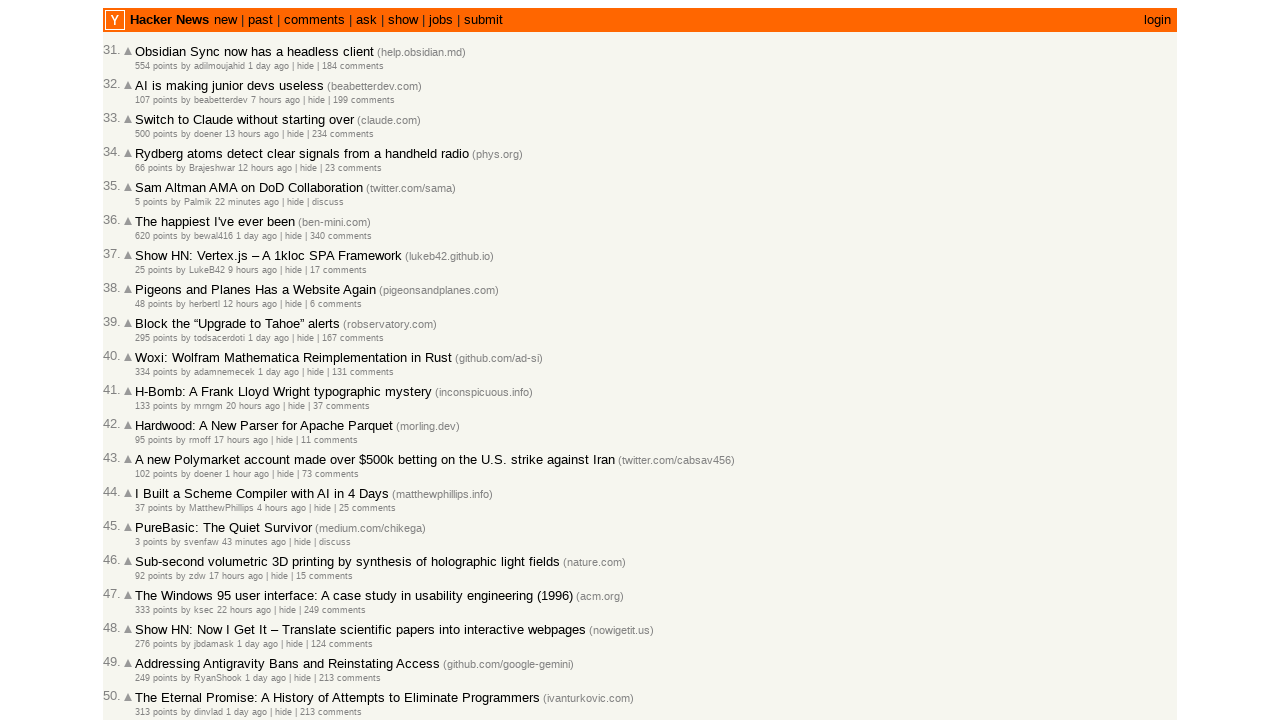

Waited 2 seconds for second page to load
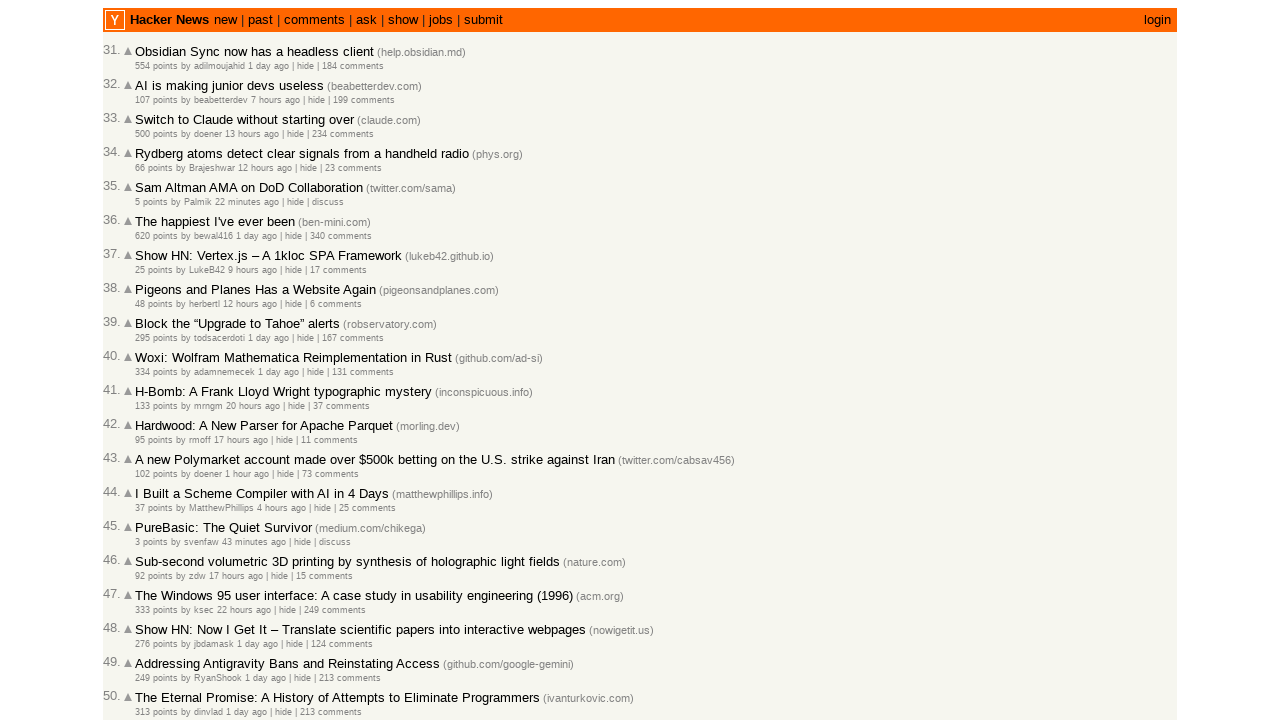

Verified article titles loaded on second page
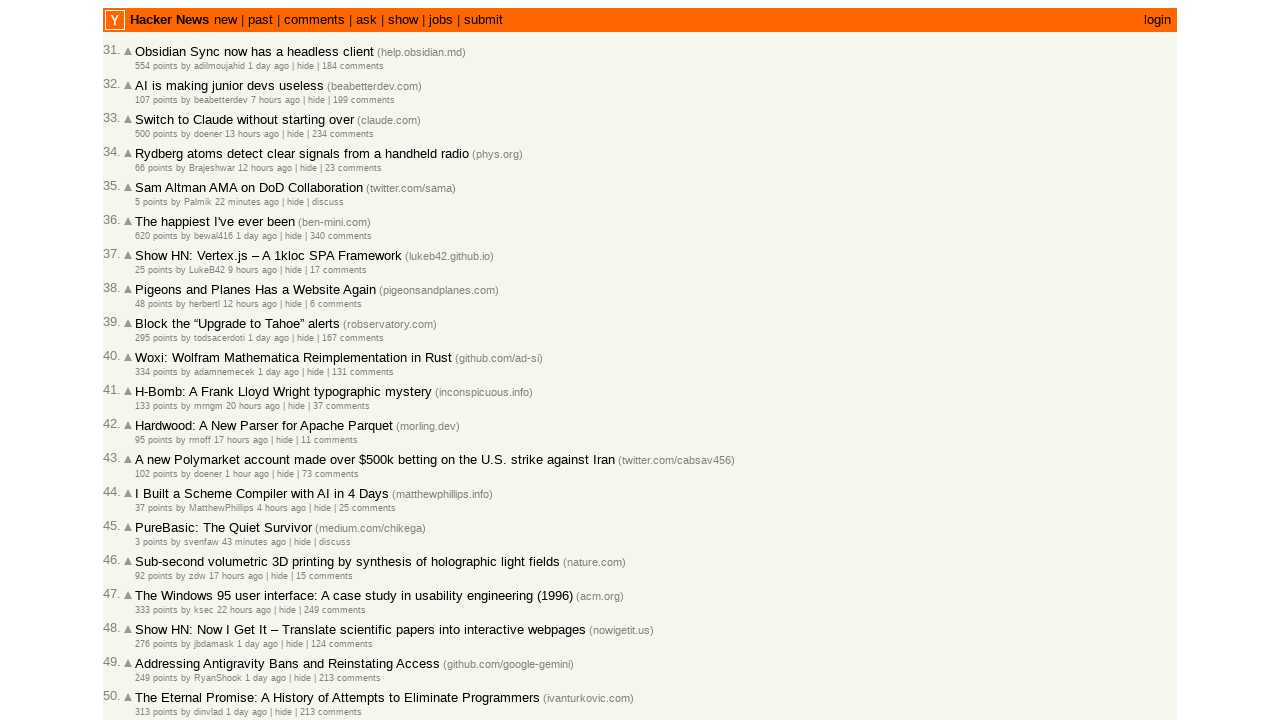

Clicked 'More' link to navigate to third page at (149, 616) on a.morelink
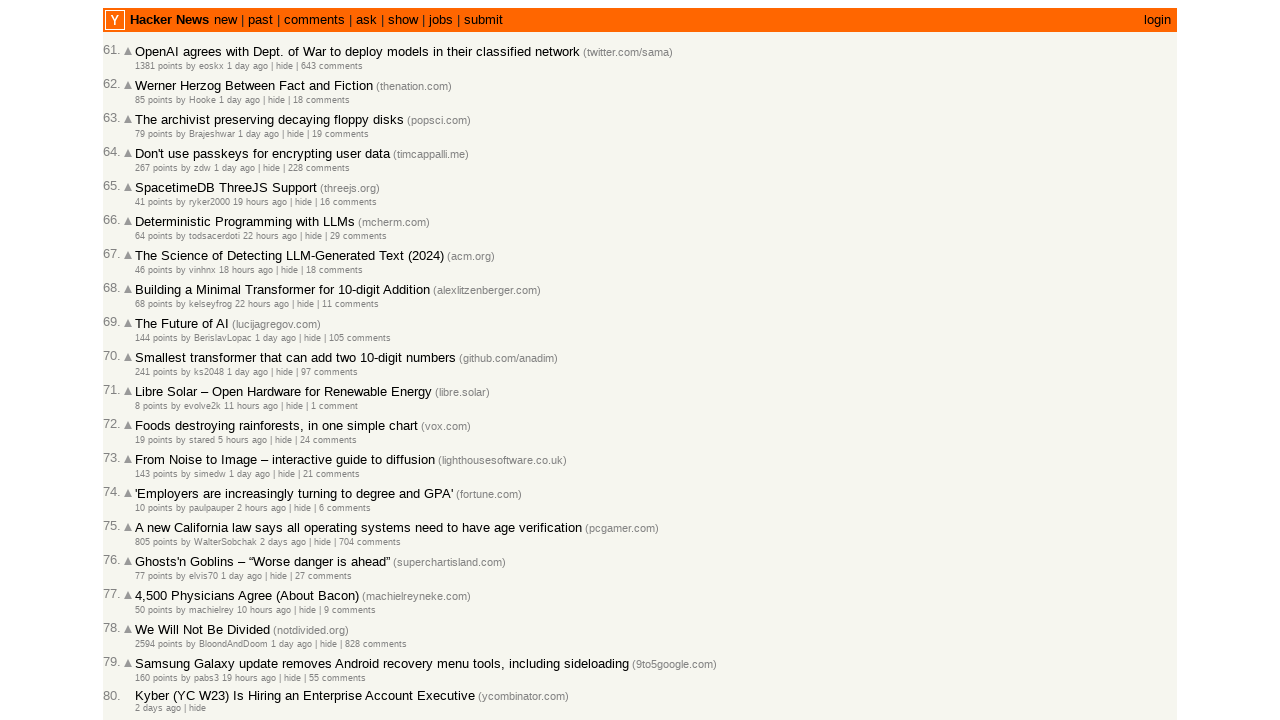

Waited 2 seconds for third page to load
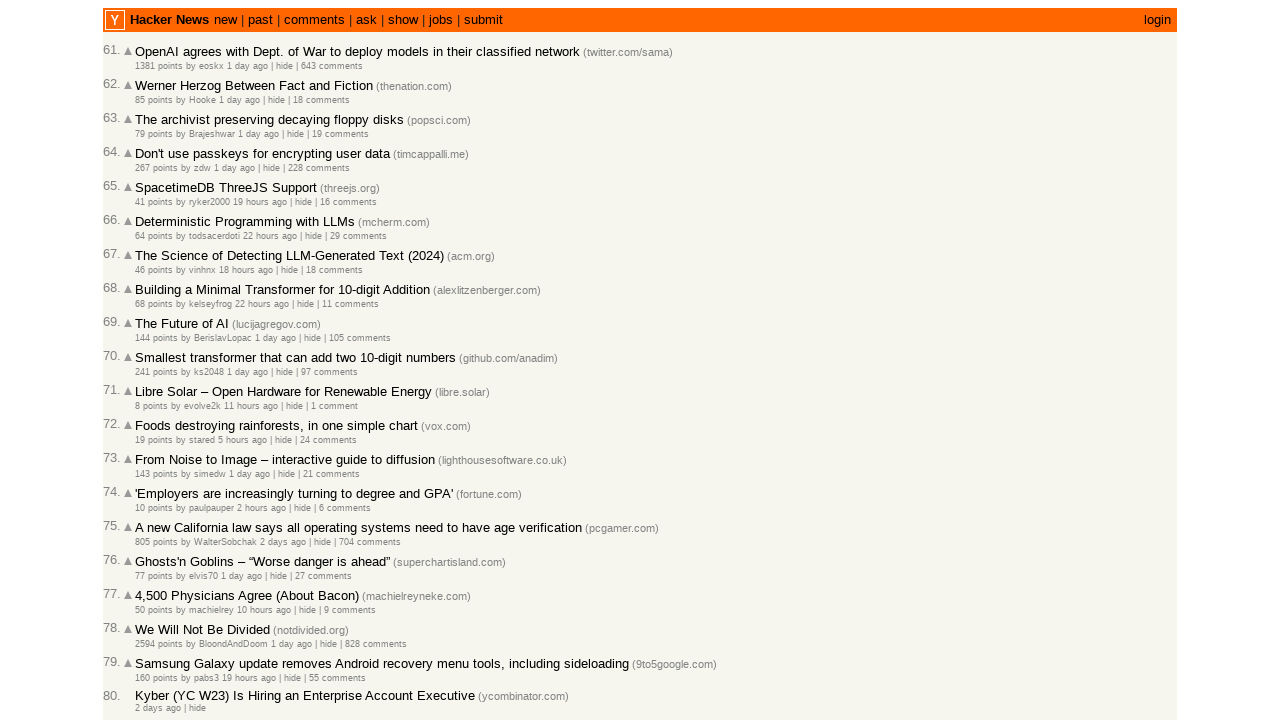

Verified article titles loaded on third page
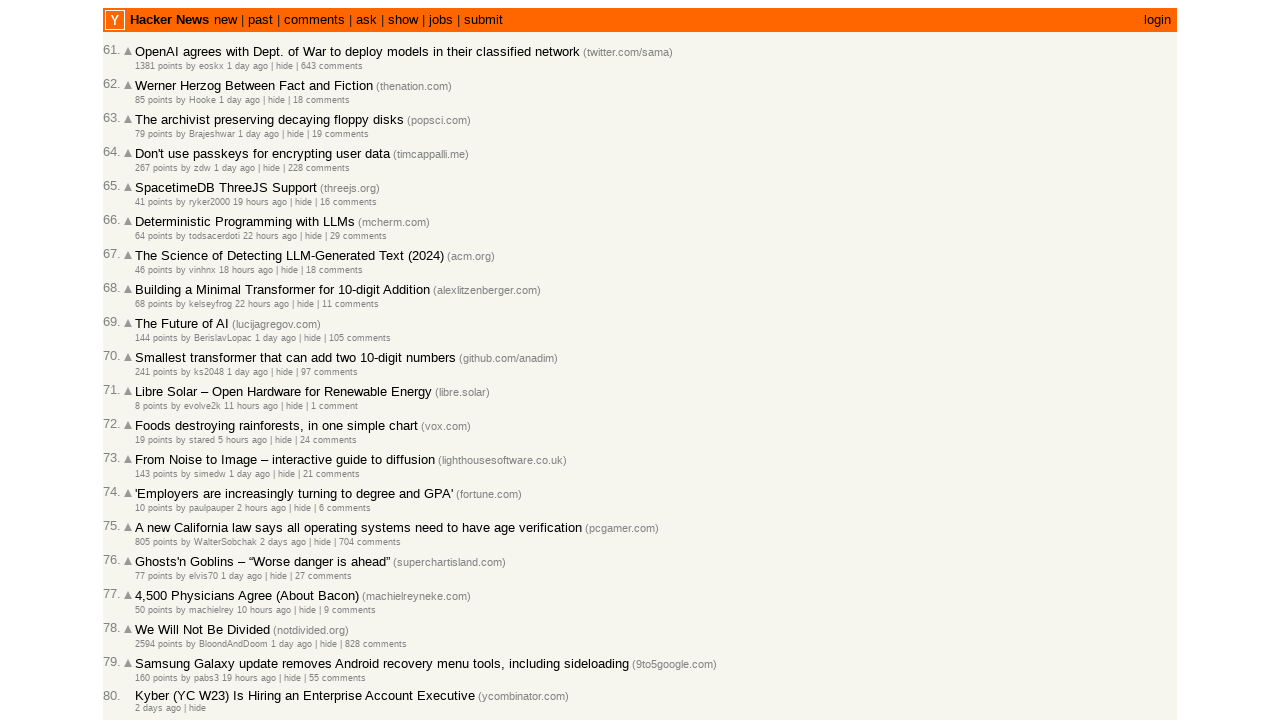

Clicked 'More' link to navigate to fourth page at (149, 616) on a.morelink
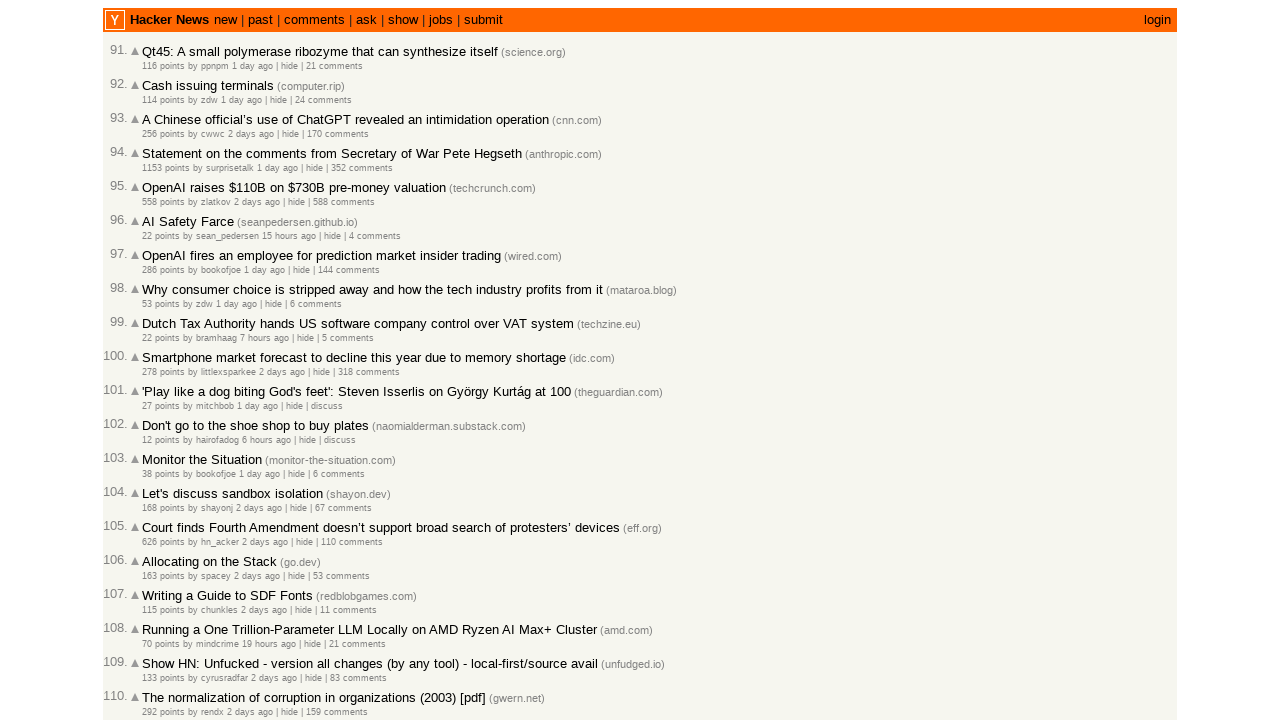

Waited 2 seconds for fourth page to load
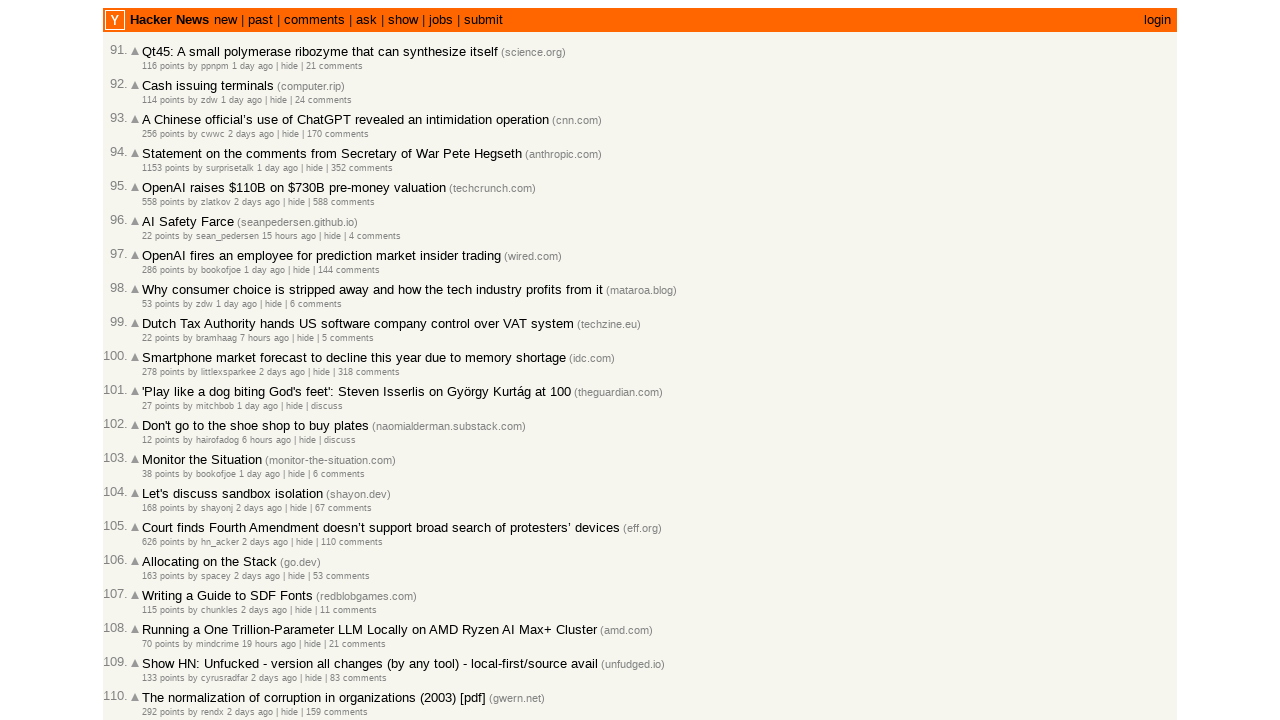

Verified article titles loaded on fourth page
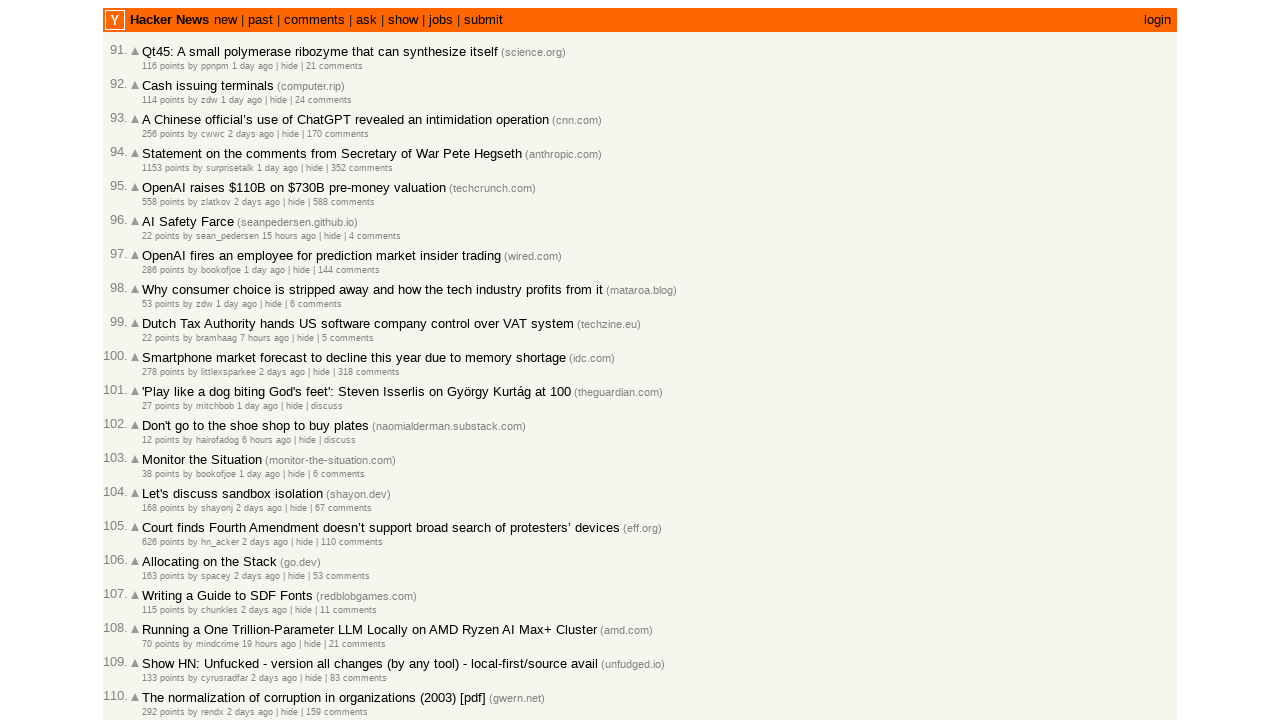

Verified age timestamps are present on fourth page
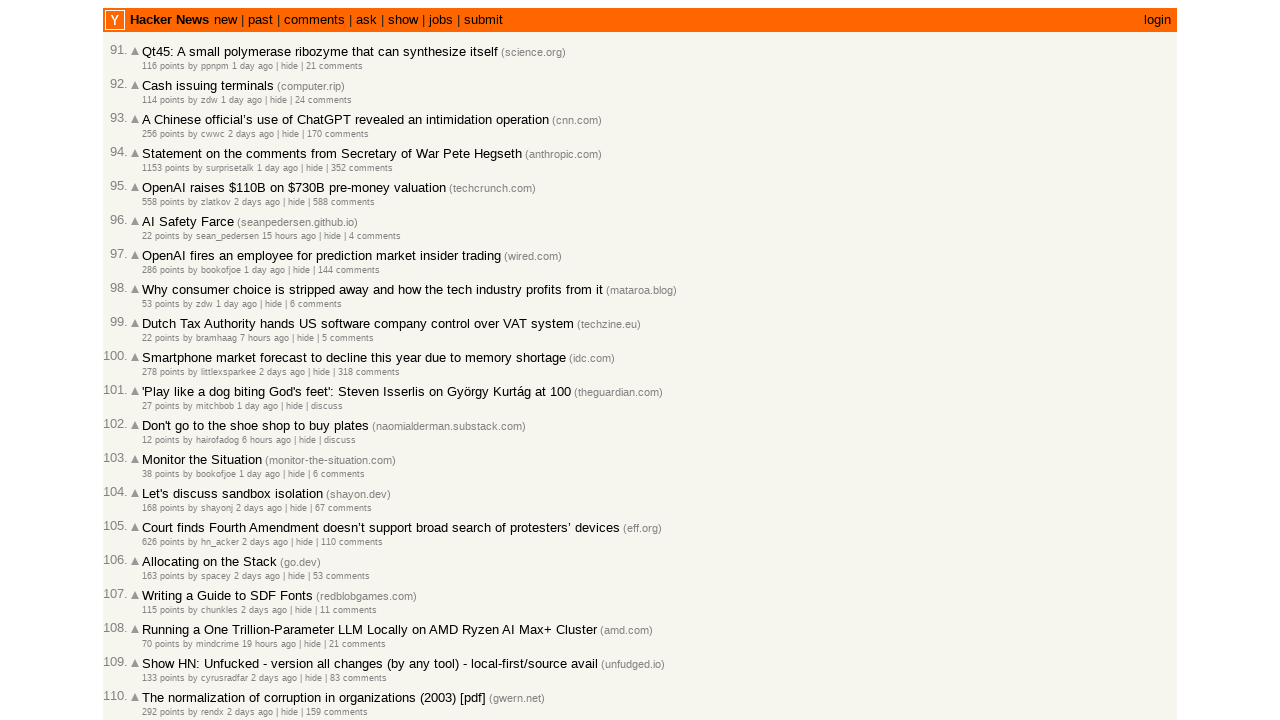

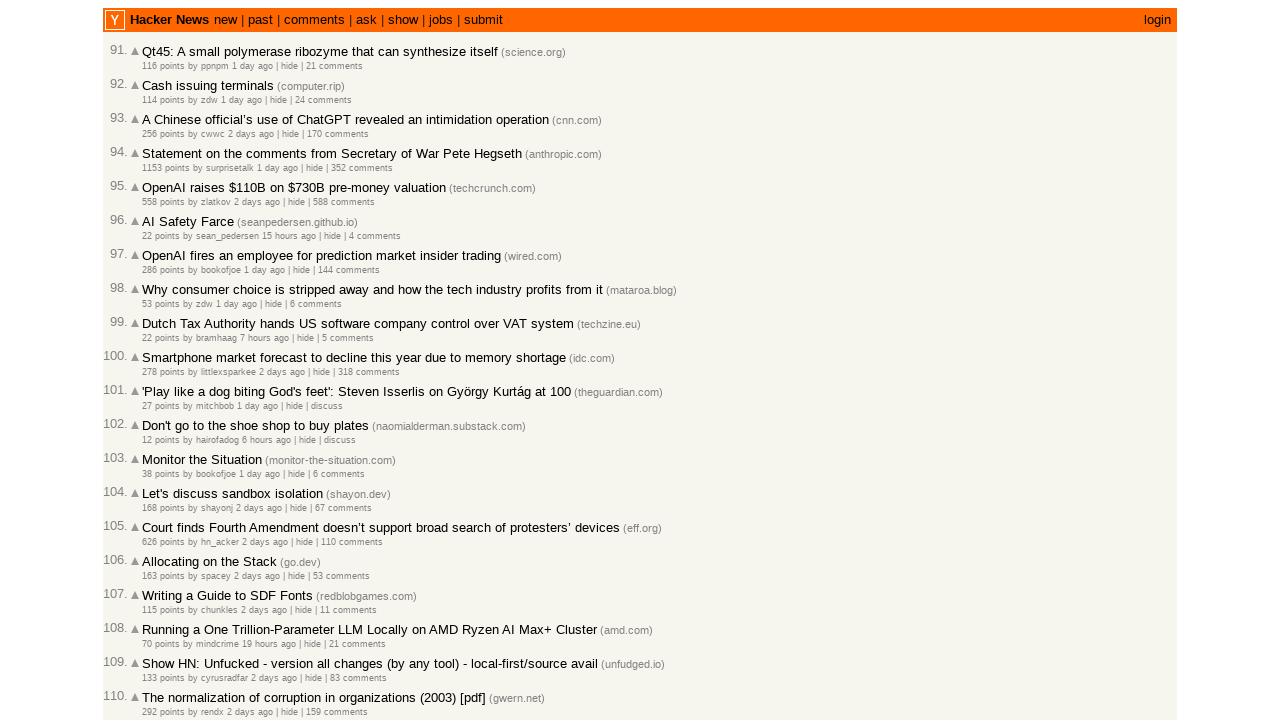